Tests window handling by clicking a link that opens a new window, extracting text from the new window, and using that text to fill a field in the original window

Starting URL: https://rahulshettyacademy.com/loginpagePractise/

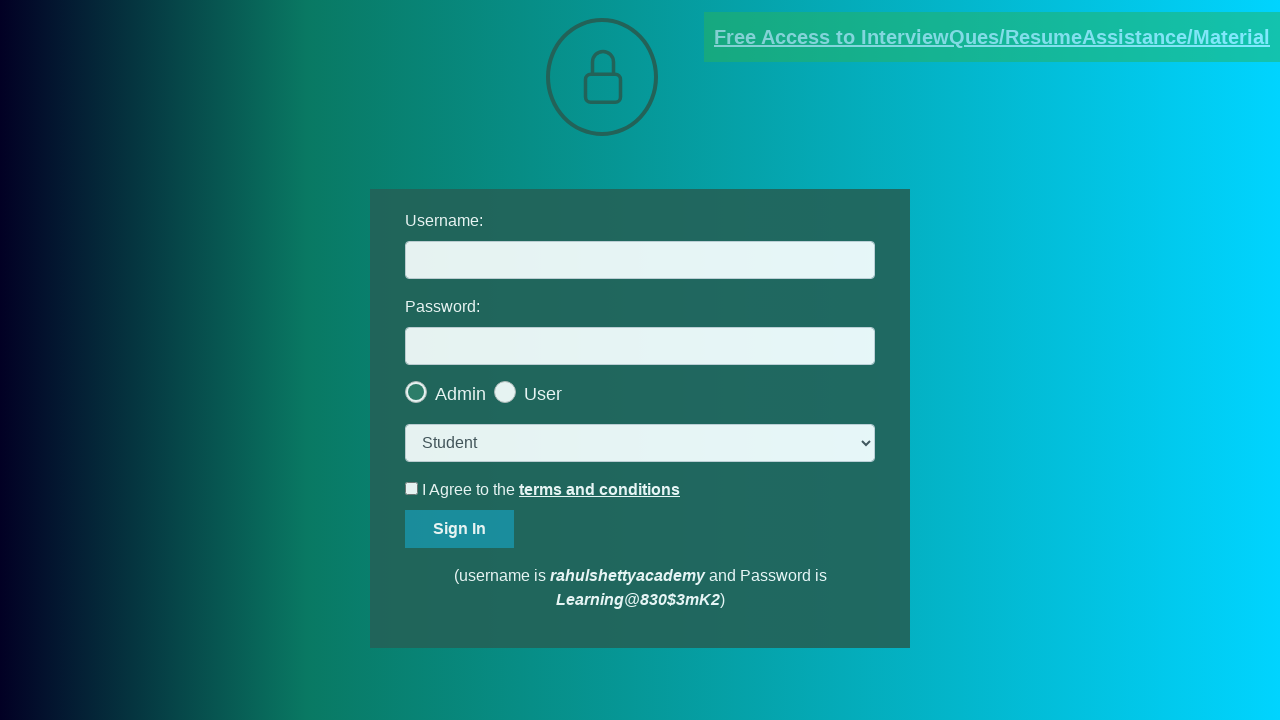

Clicked blinking text link to open new window at (992, 37) on .blinkingText
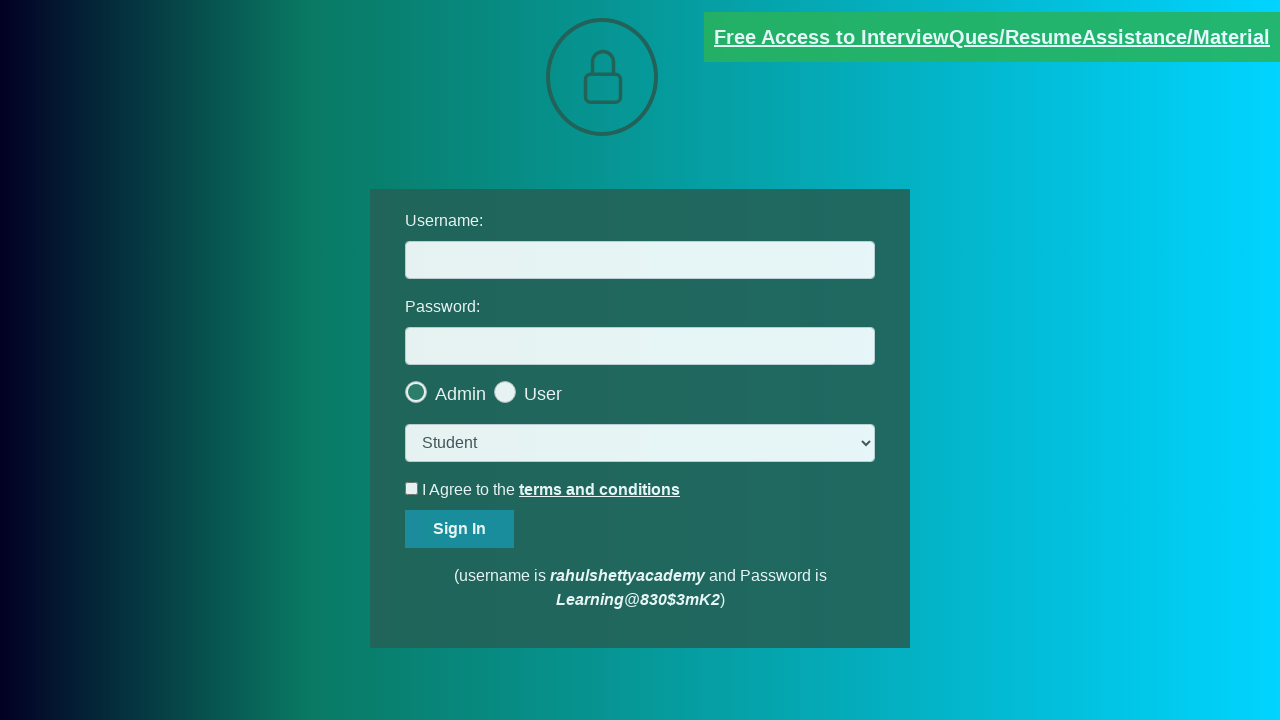

New window opened and captured
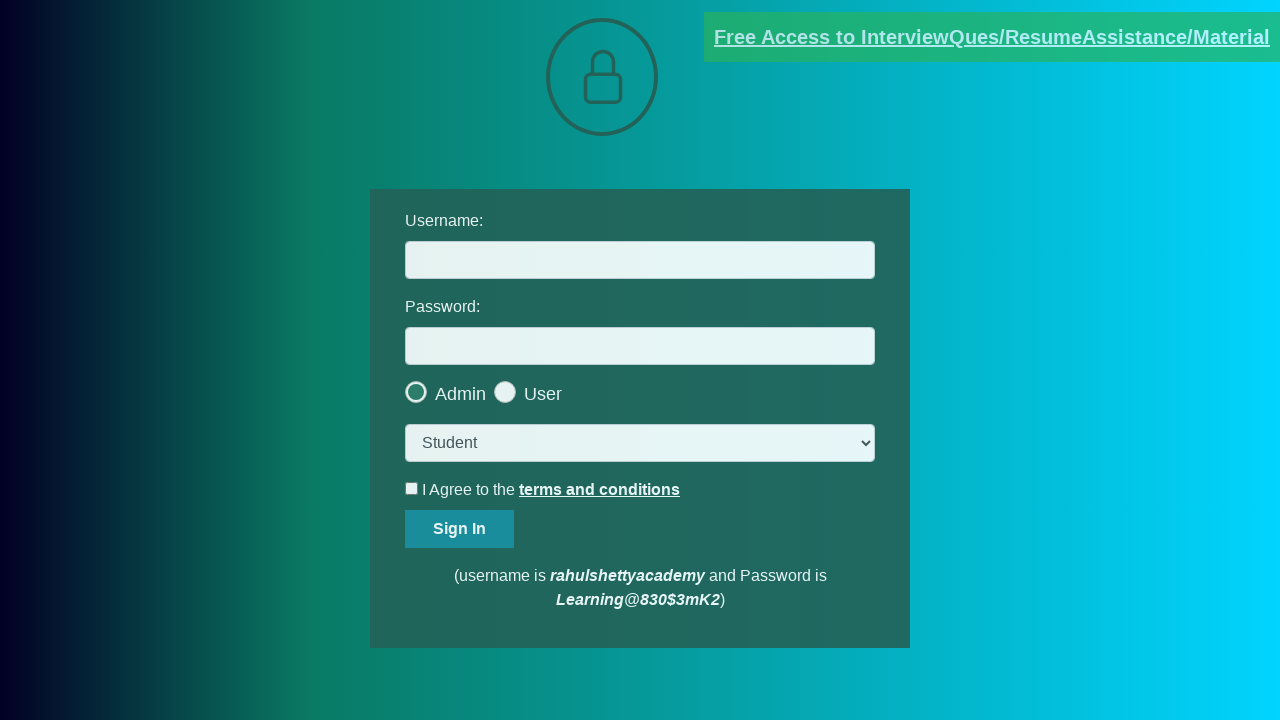

Waited for red text element to load in new window
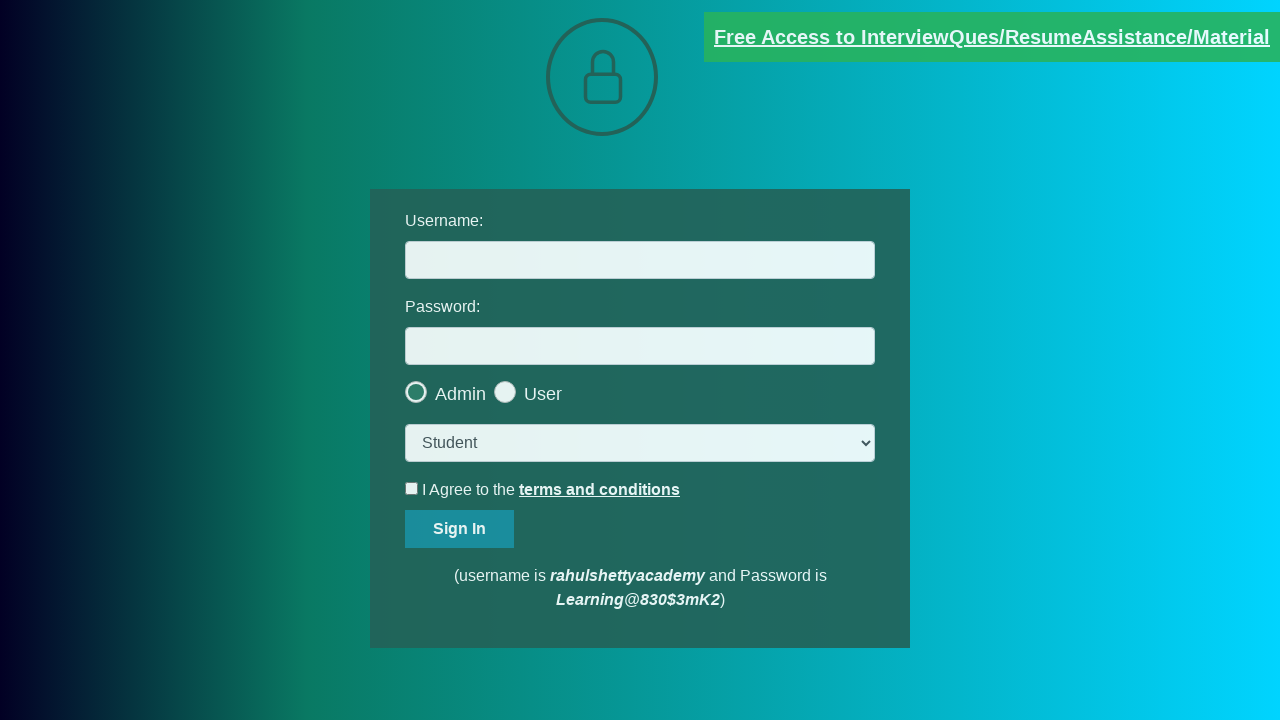

Extracted text content from element
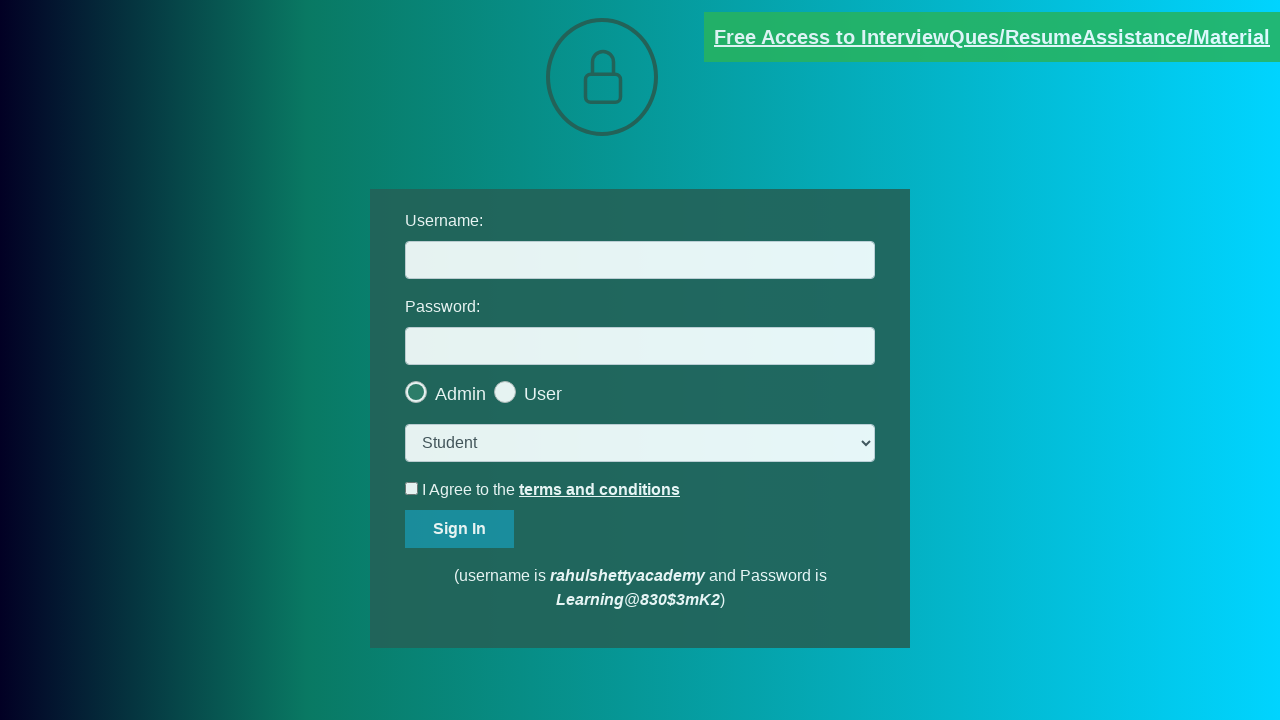

Parsed email address from text: mentor@rahulshettyacademy.com
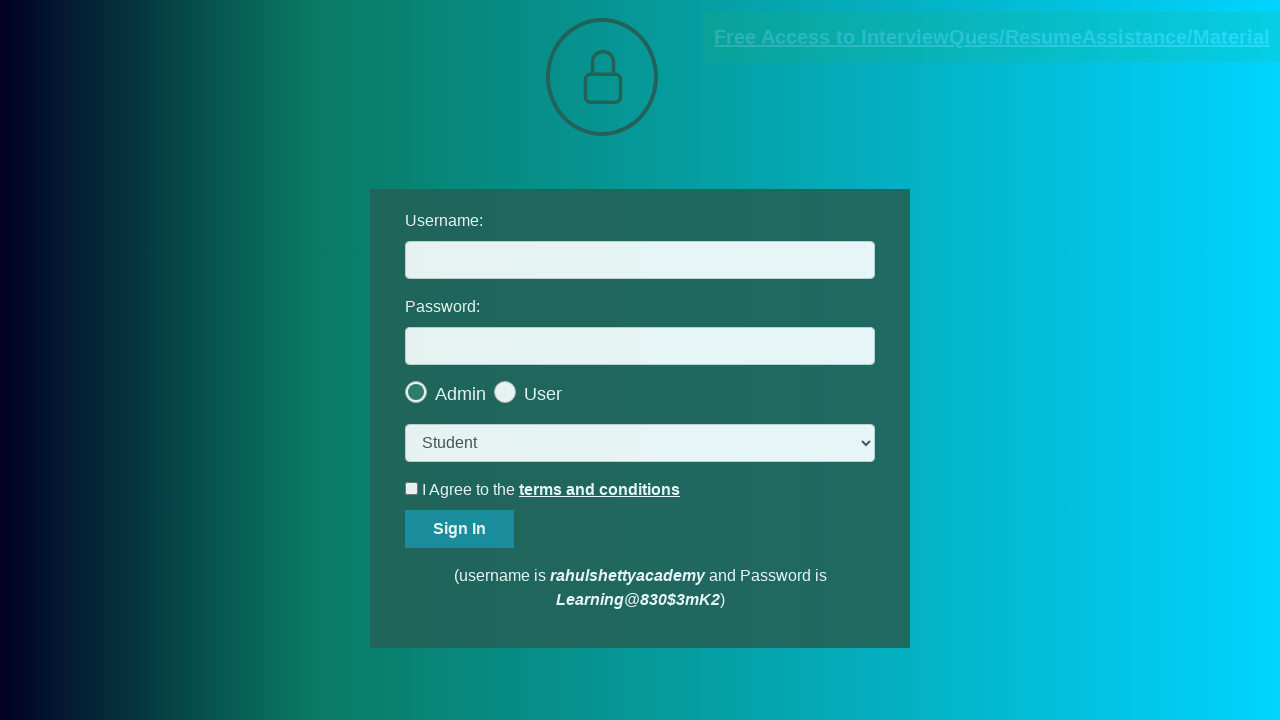

Closed new window
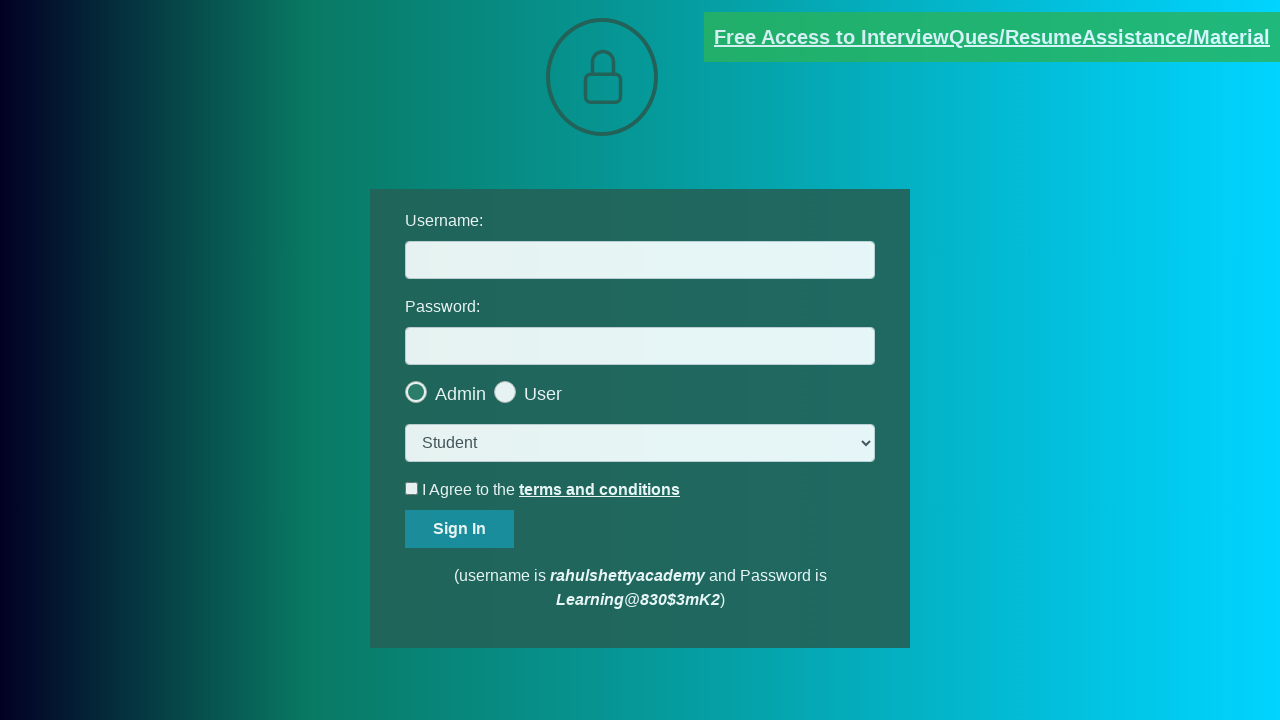

Filled username field with extracted email: mentor@rahulshettyacademy.com on #username
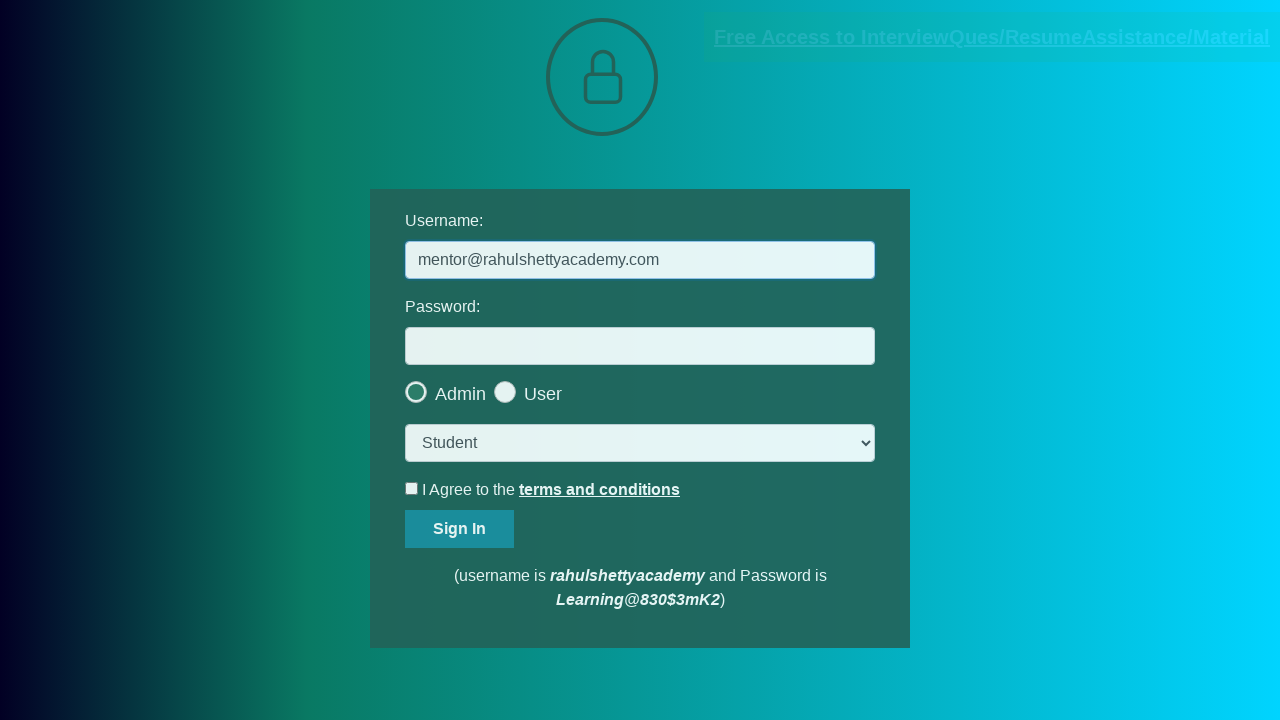

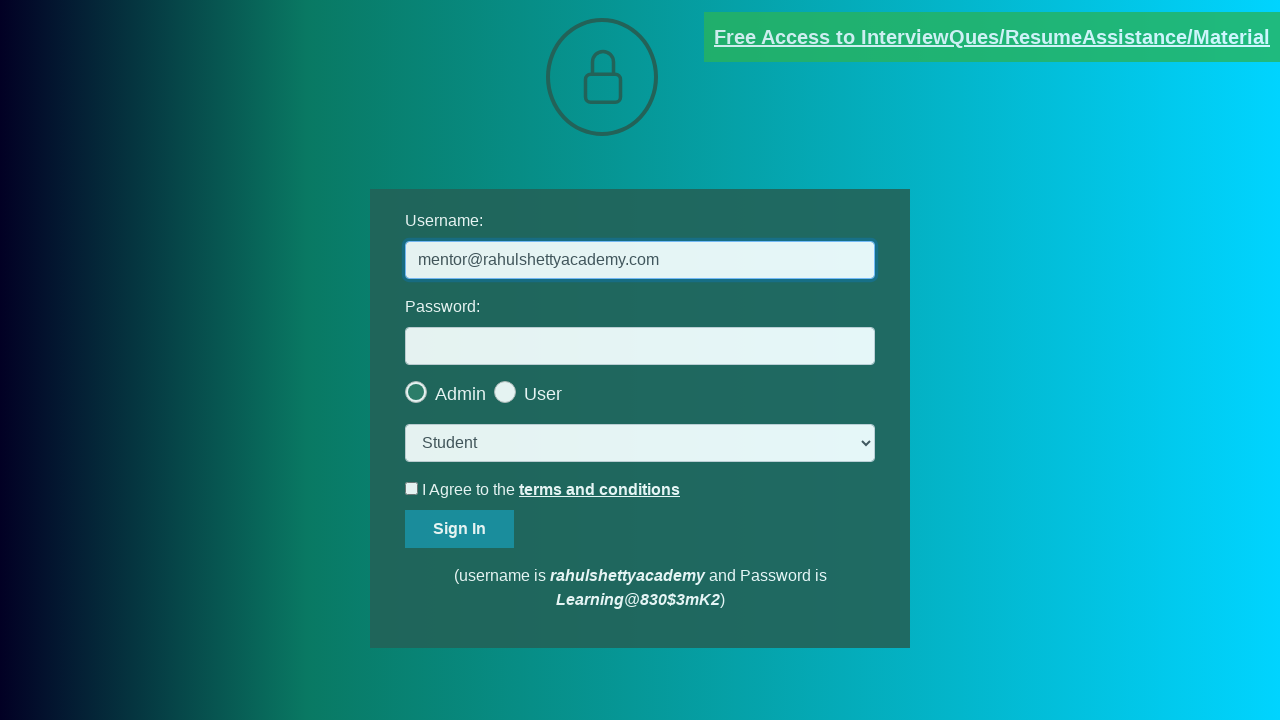